Tests a calculator web application by entering two numbers, clicking the calculate button, and verifying the result displays correctly.

Starting URL: http://juliemr.github.io/protractor-demo/

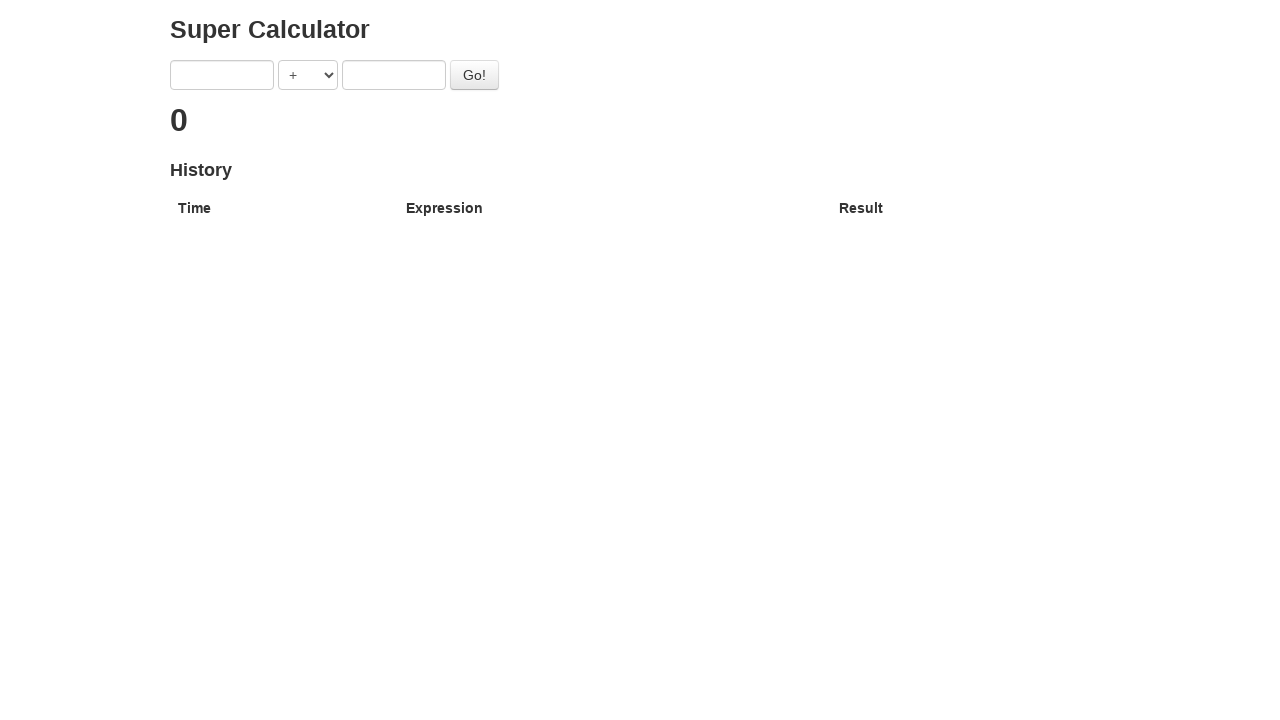

Entered first number '7' in the first input field on input[ng-model='first']
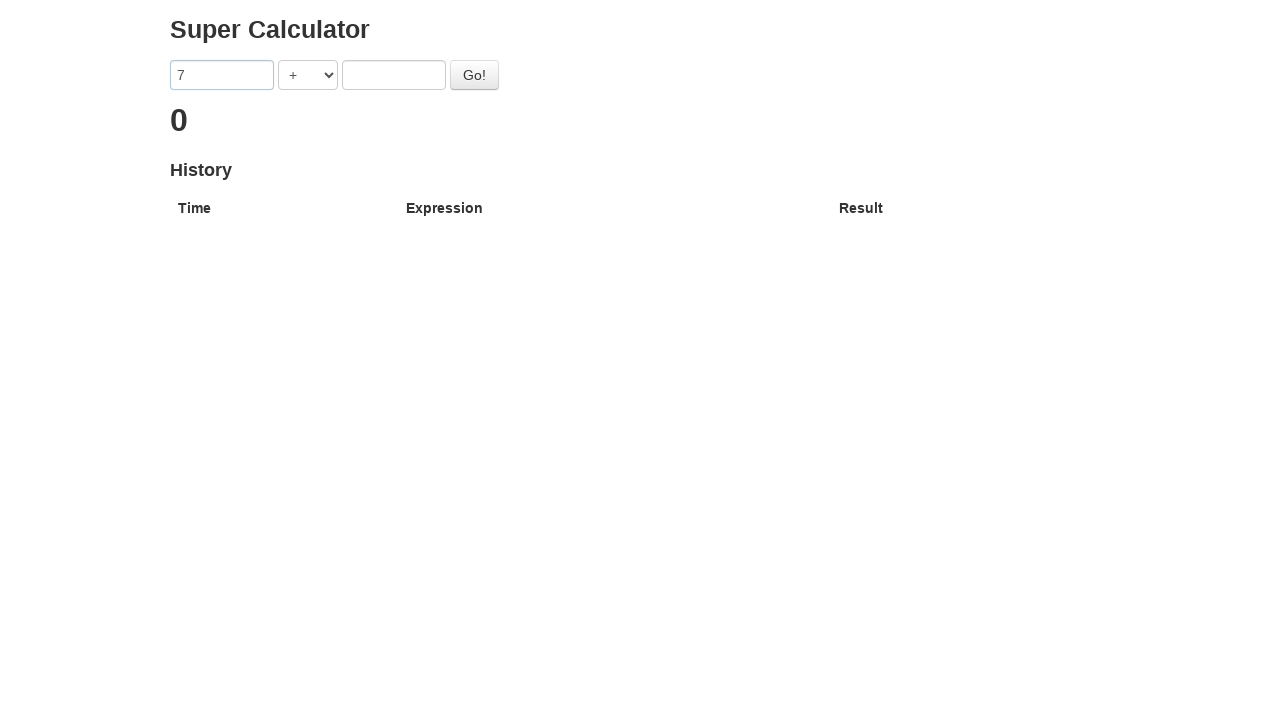

Entered second number '15' in the second input field on input[ng-model='second']
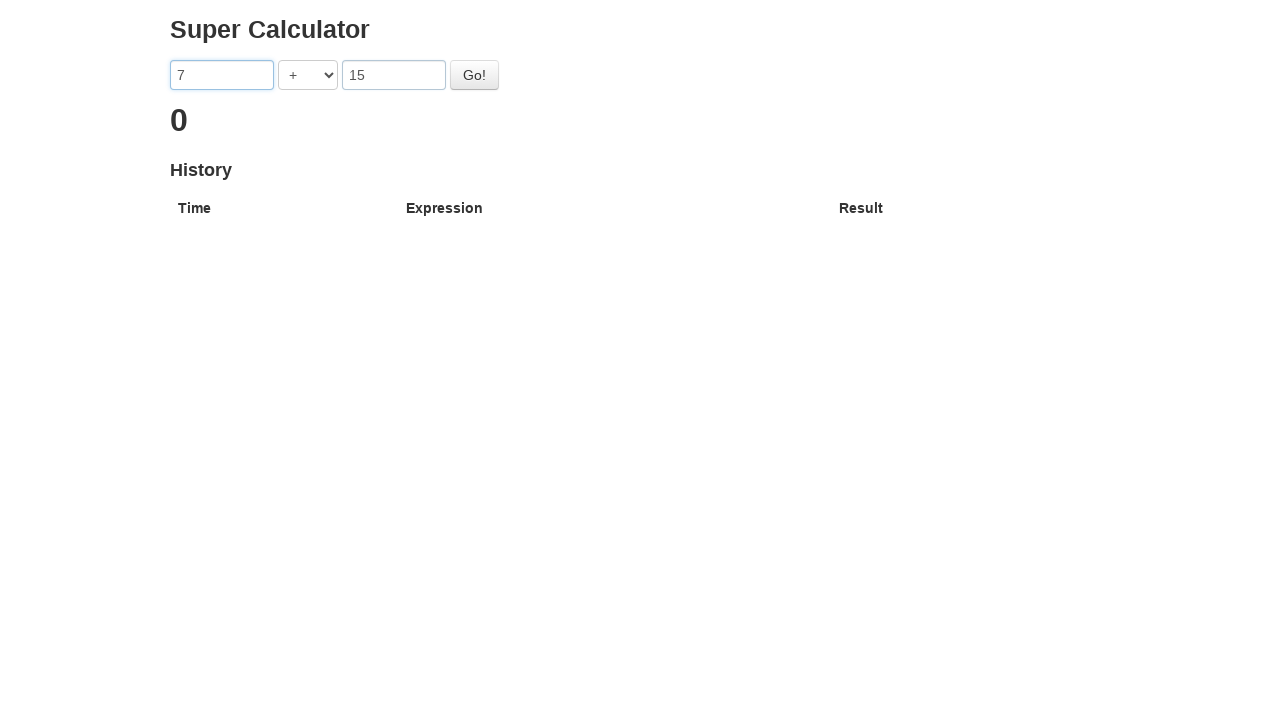

Clicked the Go button to calculate the sum at (474, 75) on #gobutton
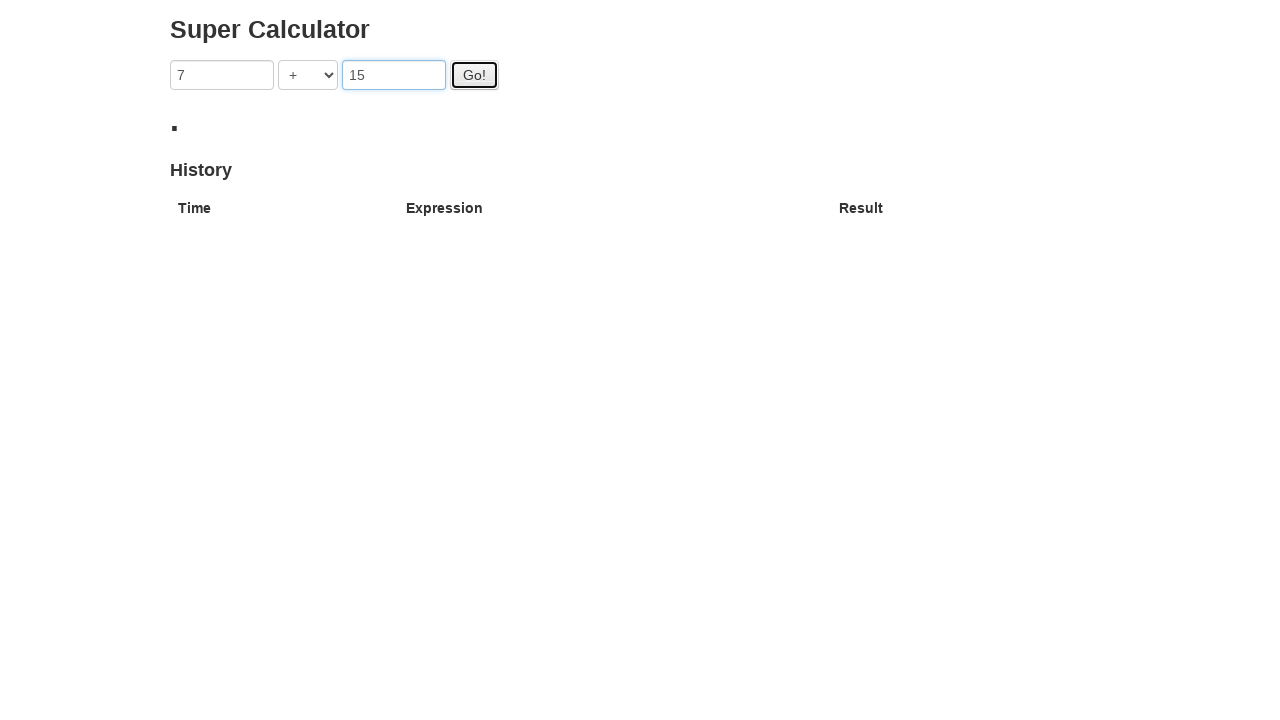

Result is displayed - calculation completed
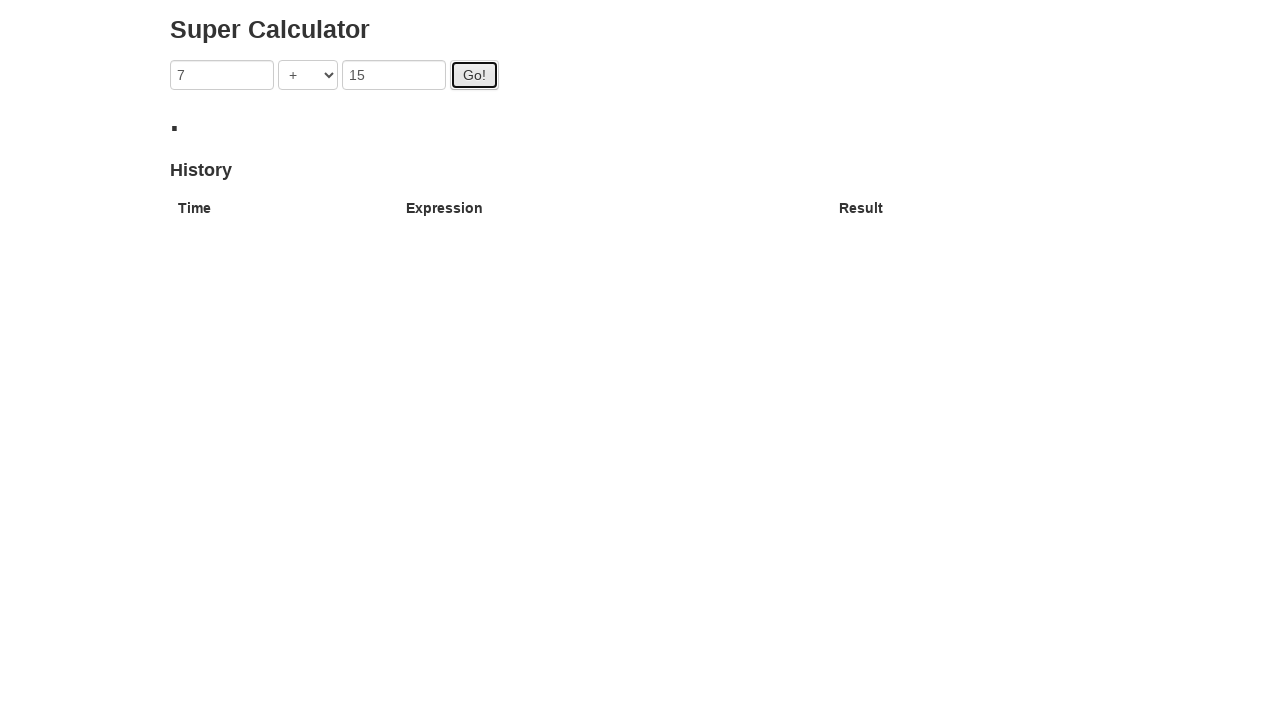

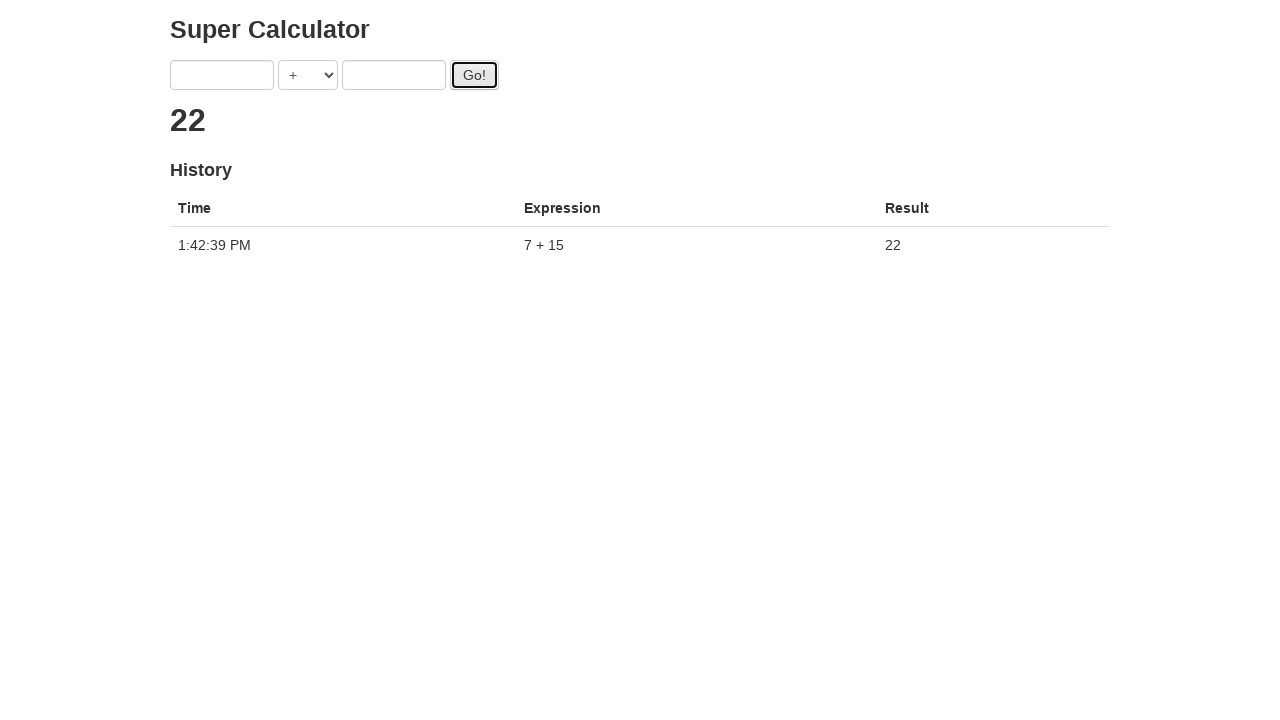